Tests window handling by clicking a link that opens a new window, switching to the new window to verify its content, and then switching back to the original window to verify the original page title.

Starting URL: https://the-internet.herokuapp.com/windows

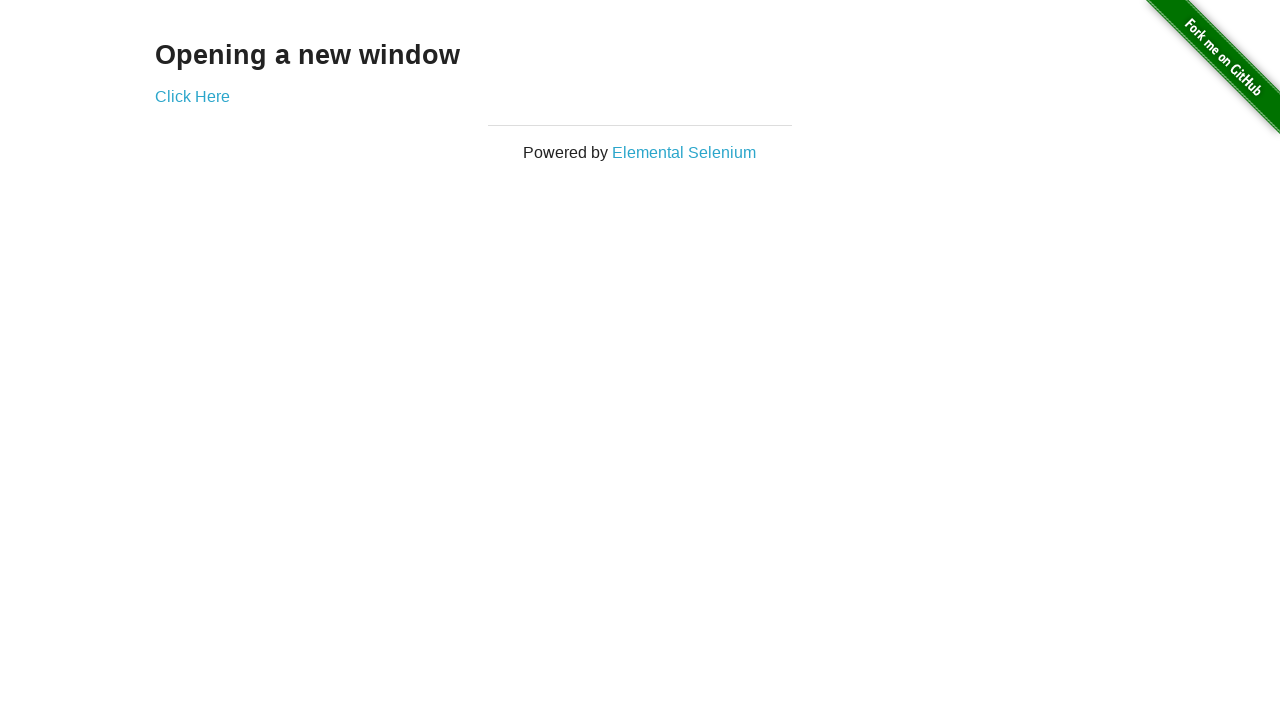

Waited for h3 selector to load on initial page
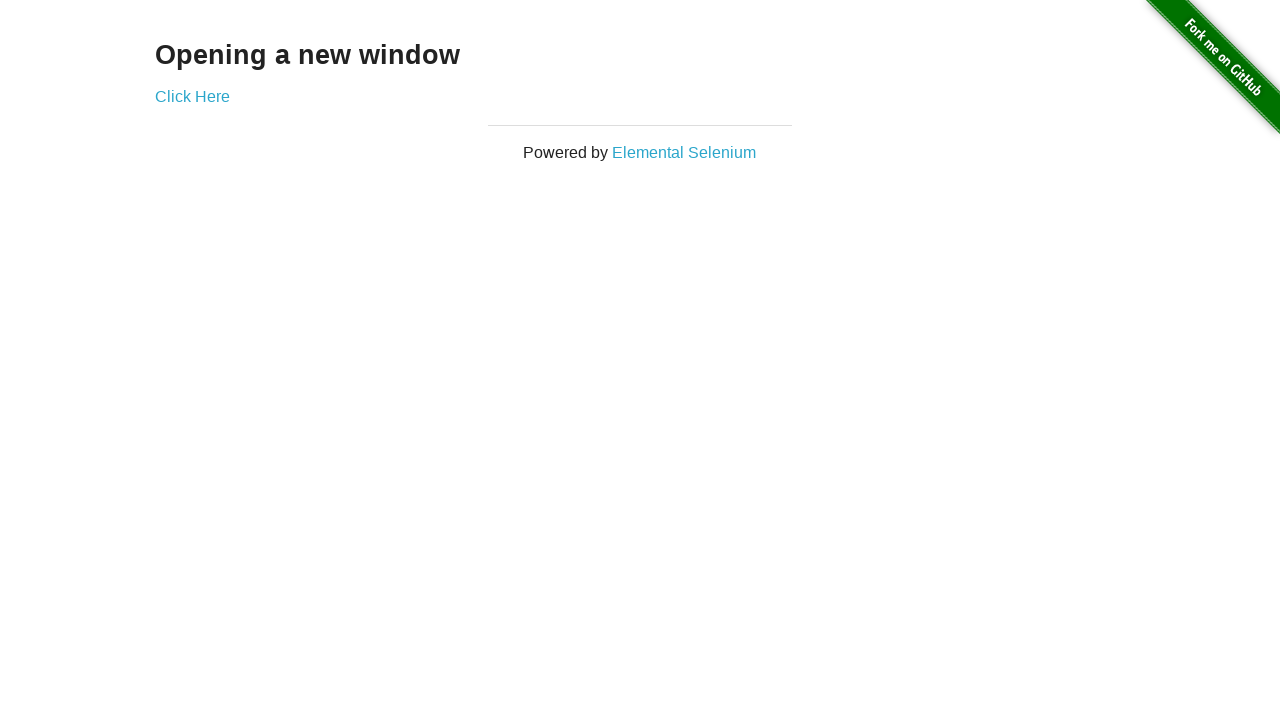

Verified page heading is 'Opening a new window'
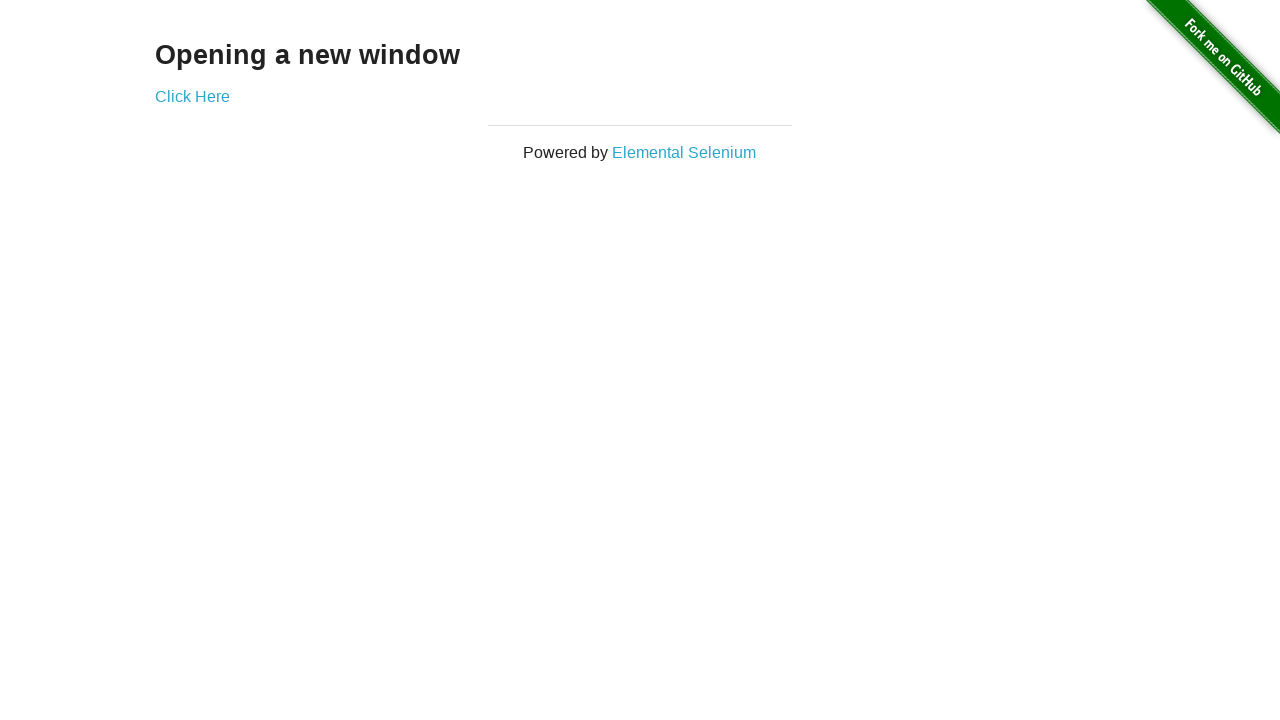

Verified original page title is 'The Internet'
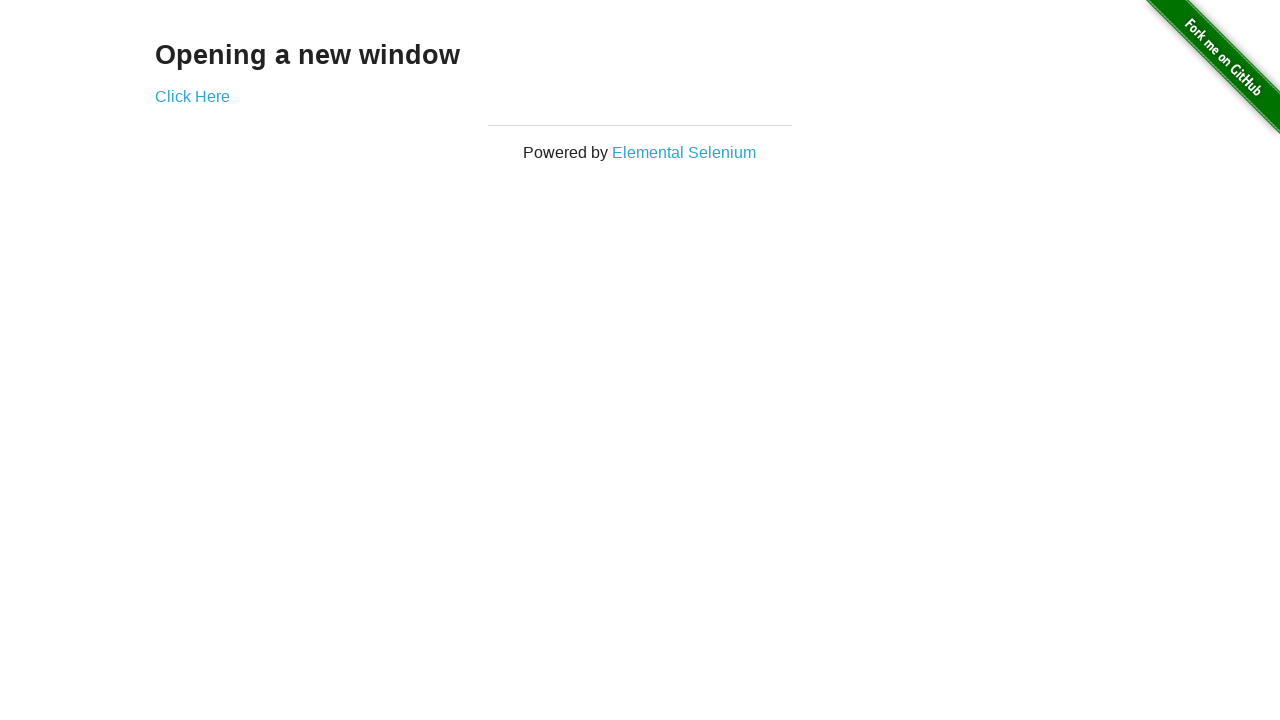

Clicked 'Click Here' link to open new window at (192, 96) on text=Click Here
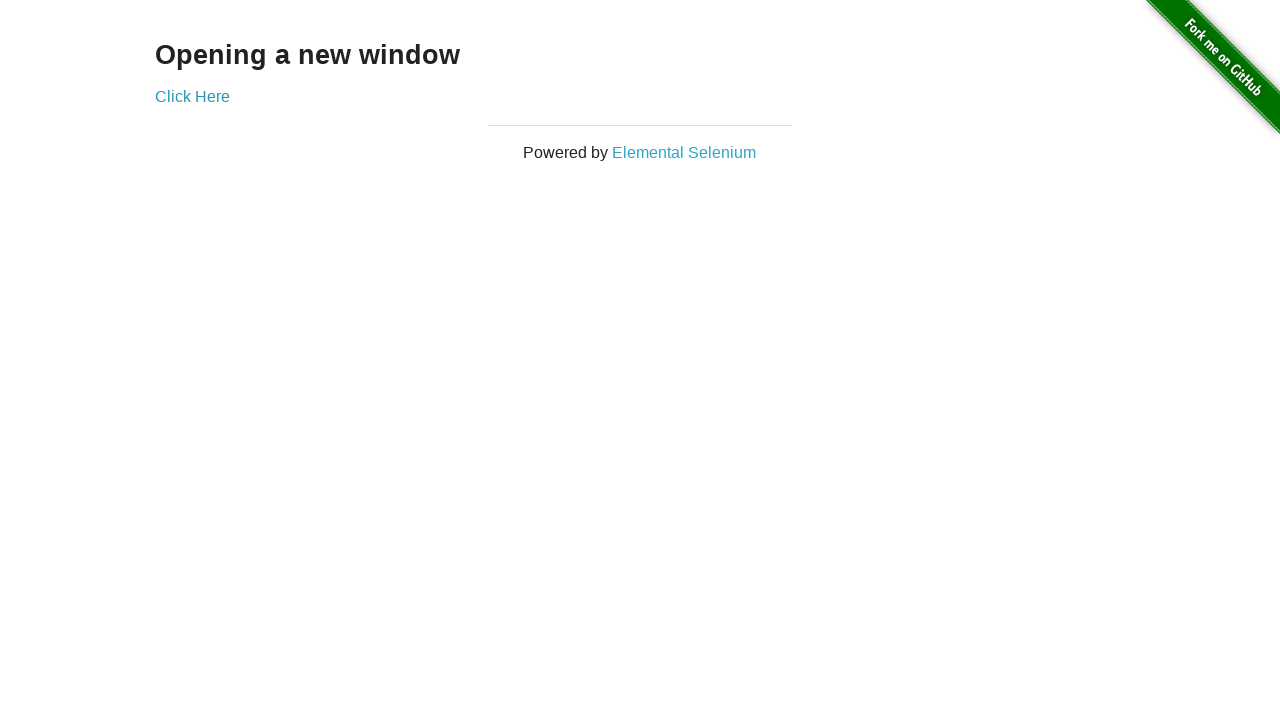

New window opened and page load state completed
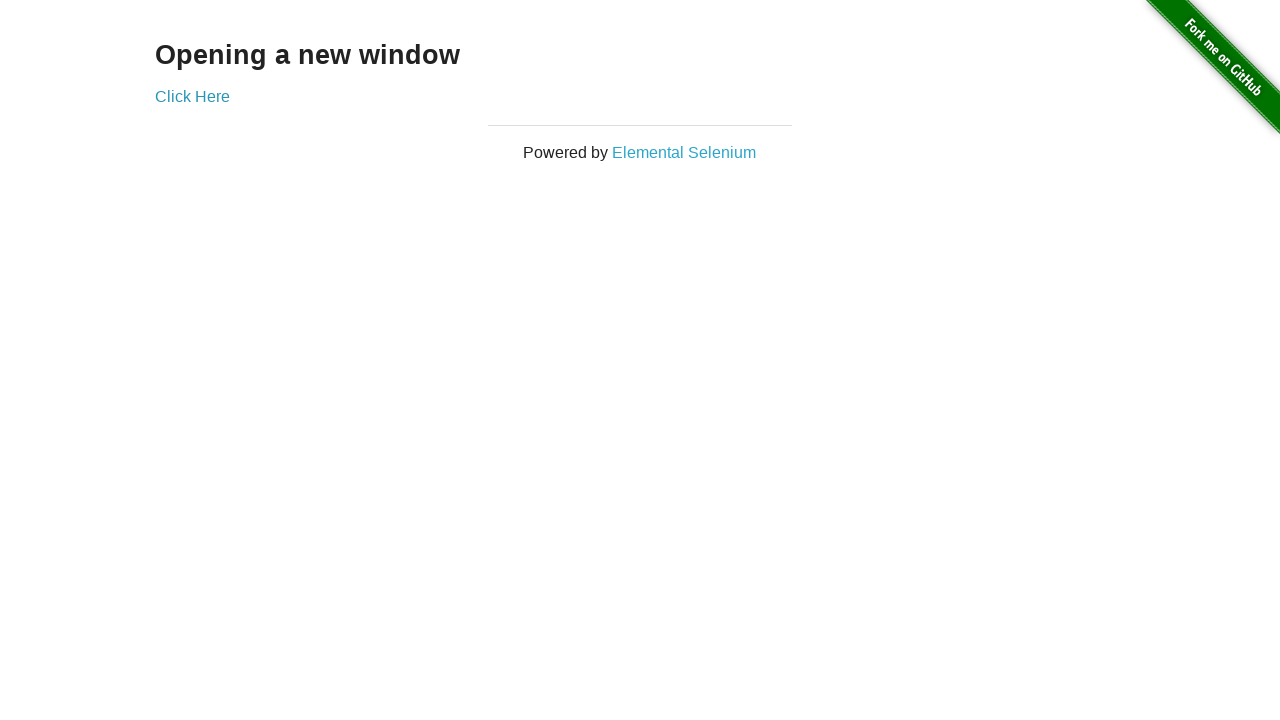

Verified new window title is 'New Window'
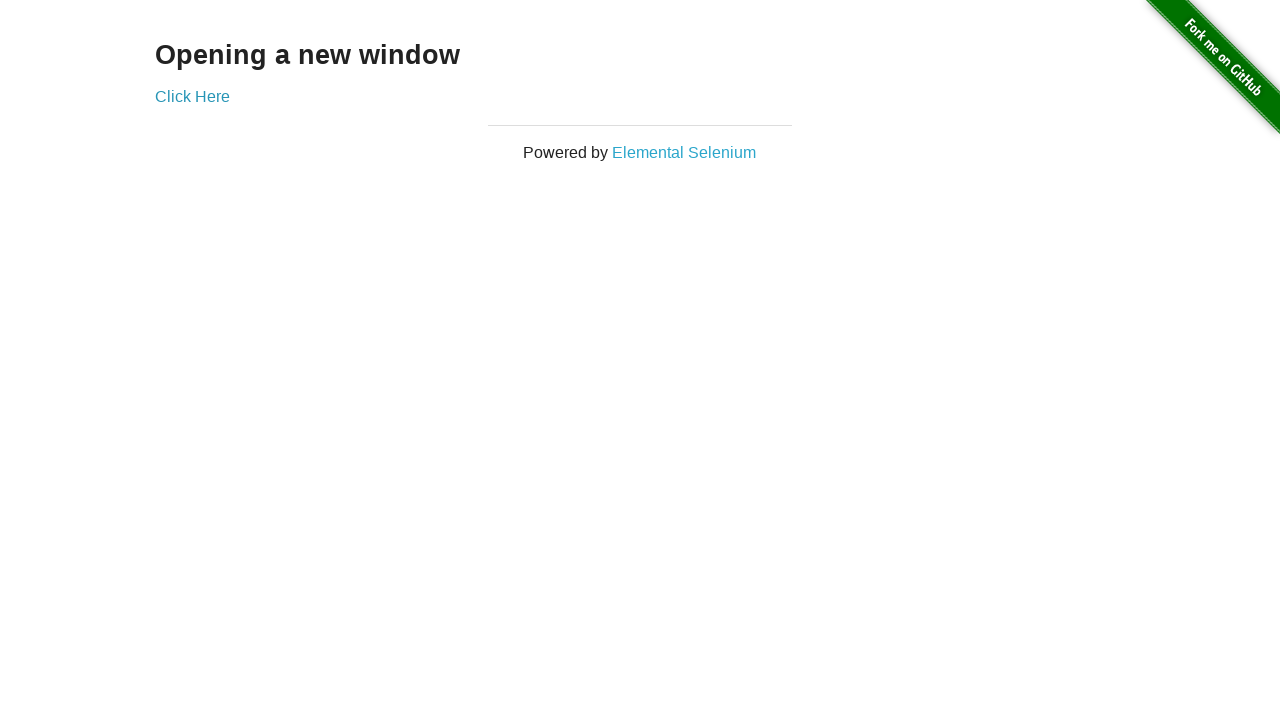

Verified new window heading is 'New Window'
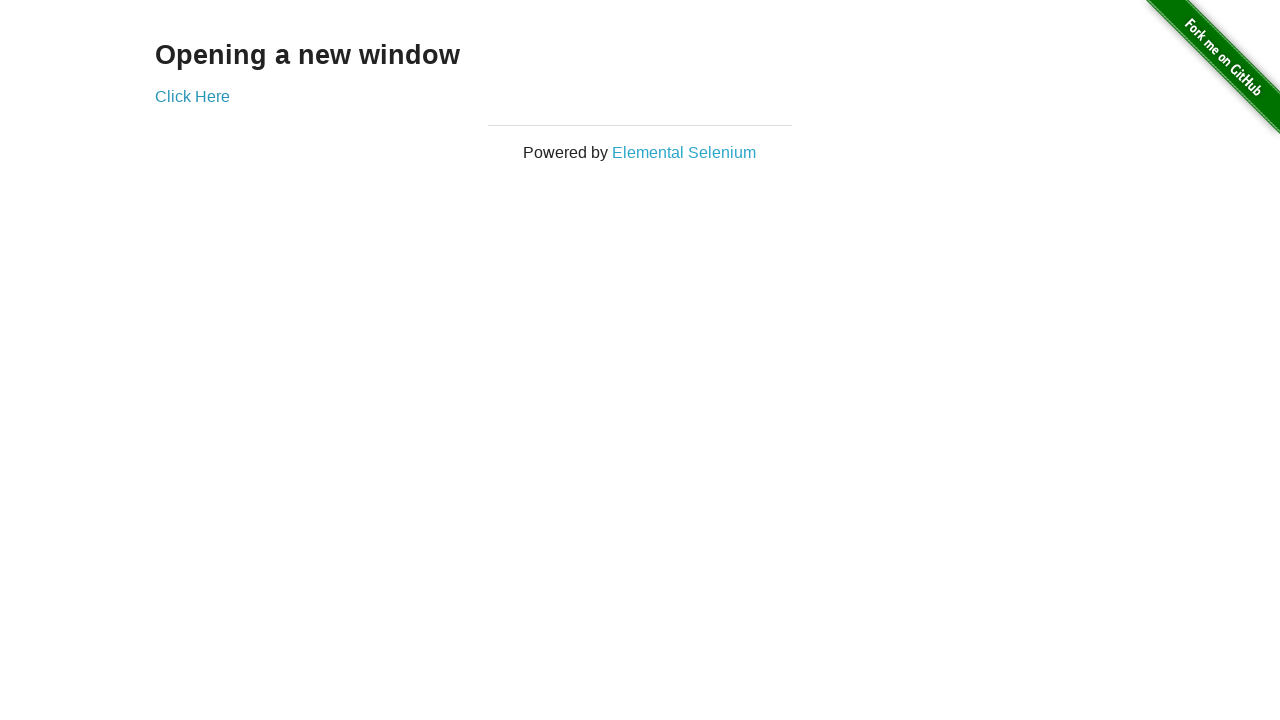

Switched back to original window
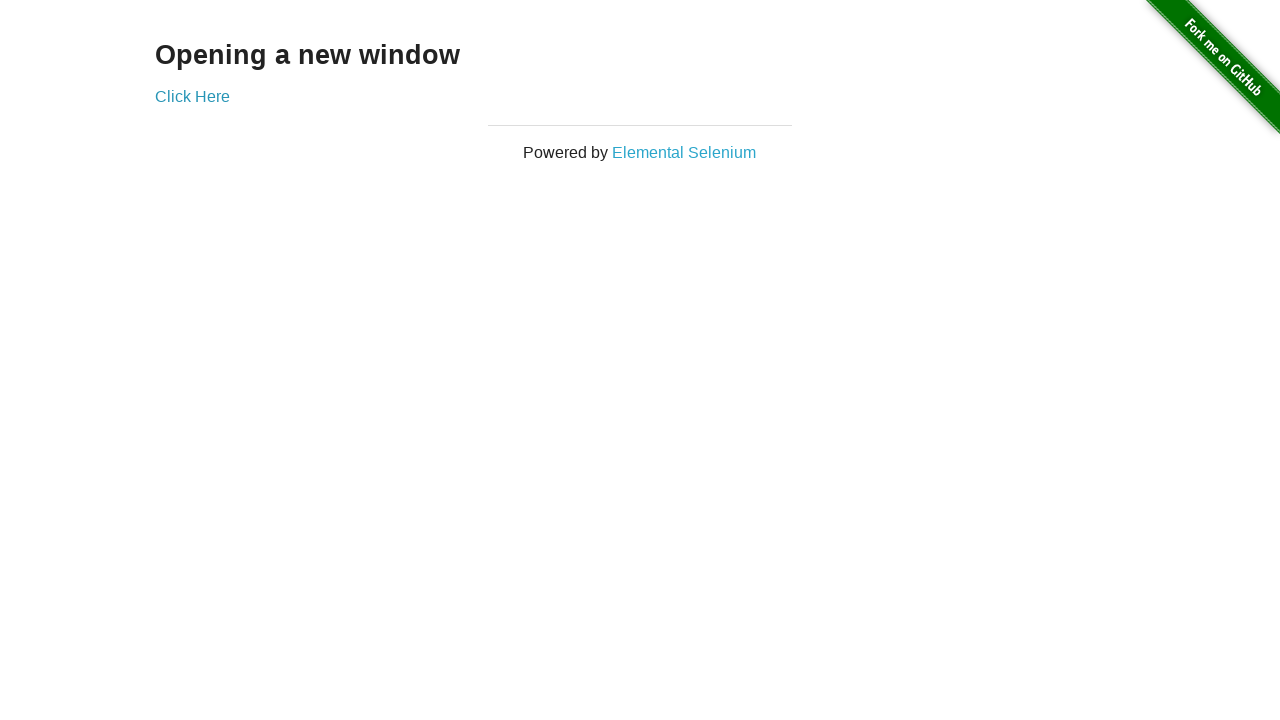

Verified original page title is still 'The Internet'
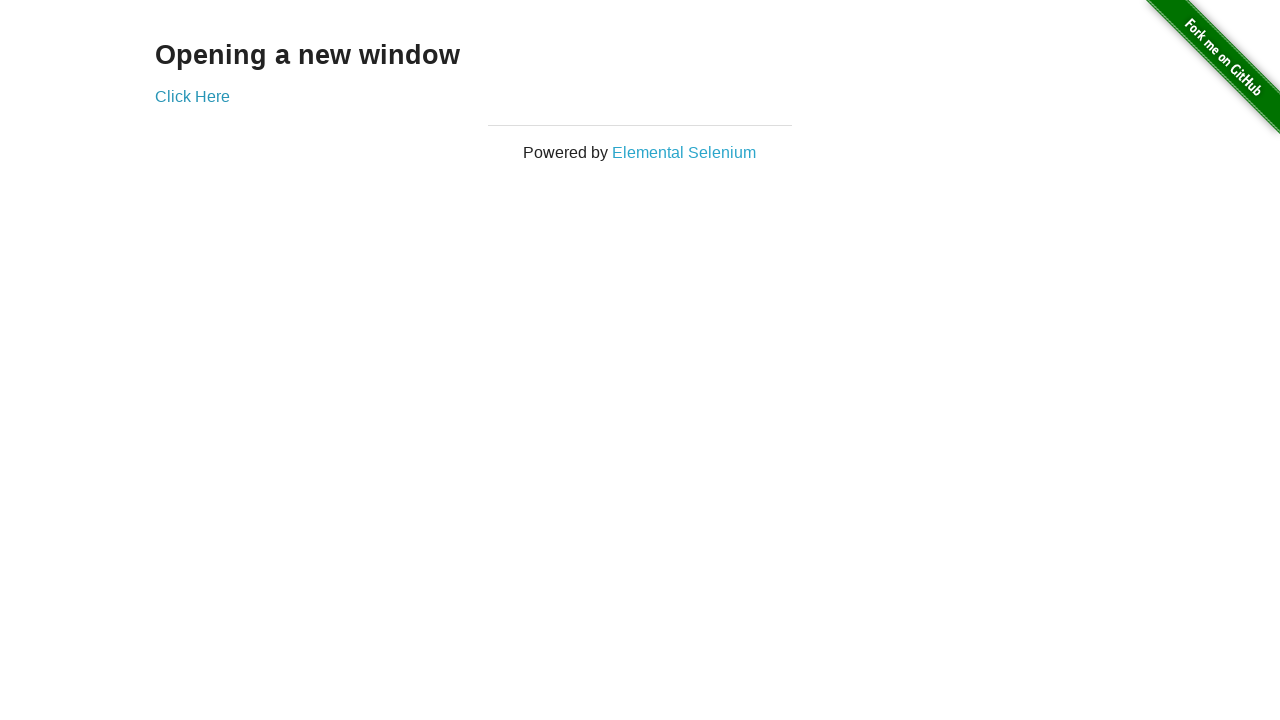

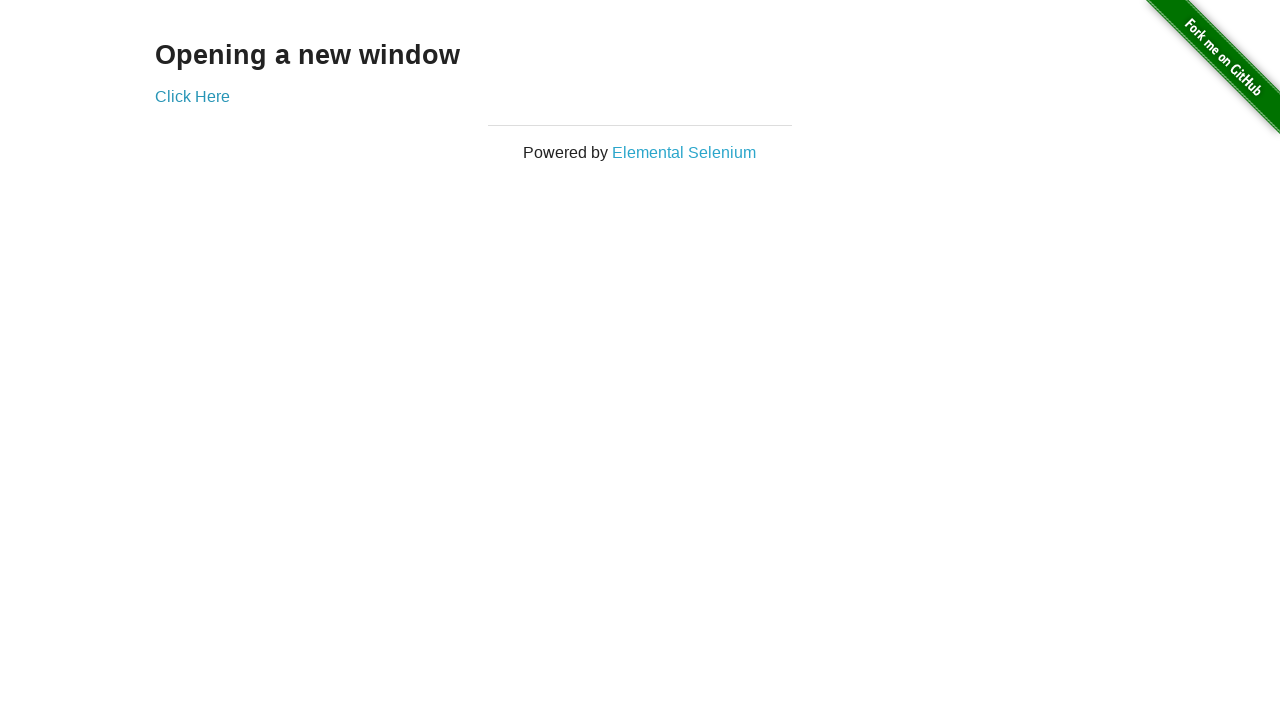